Tests checkbox and radio button interactions by finding all checkboxes, clicking the one with value "option2", and then selecting the third radio button on the page

Starting URL: https://rahulshettyacademy.com/AutomationPractice/

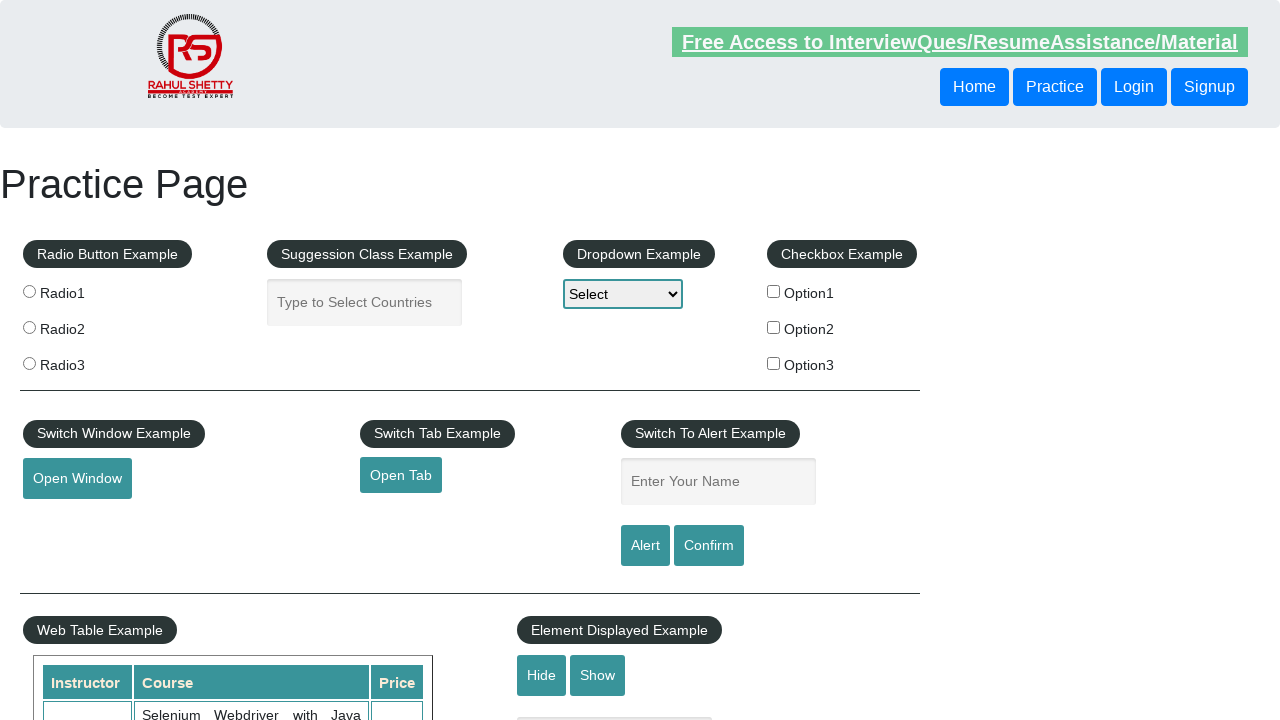

Navigated to AutomationPractice page
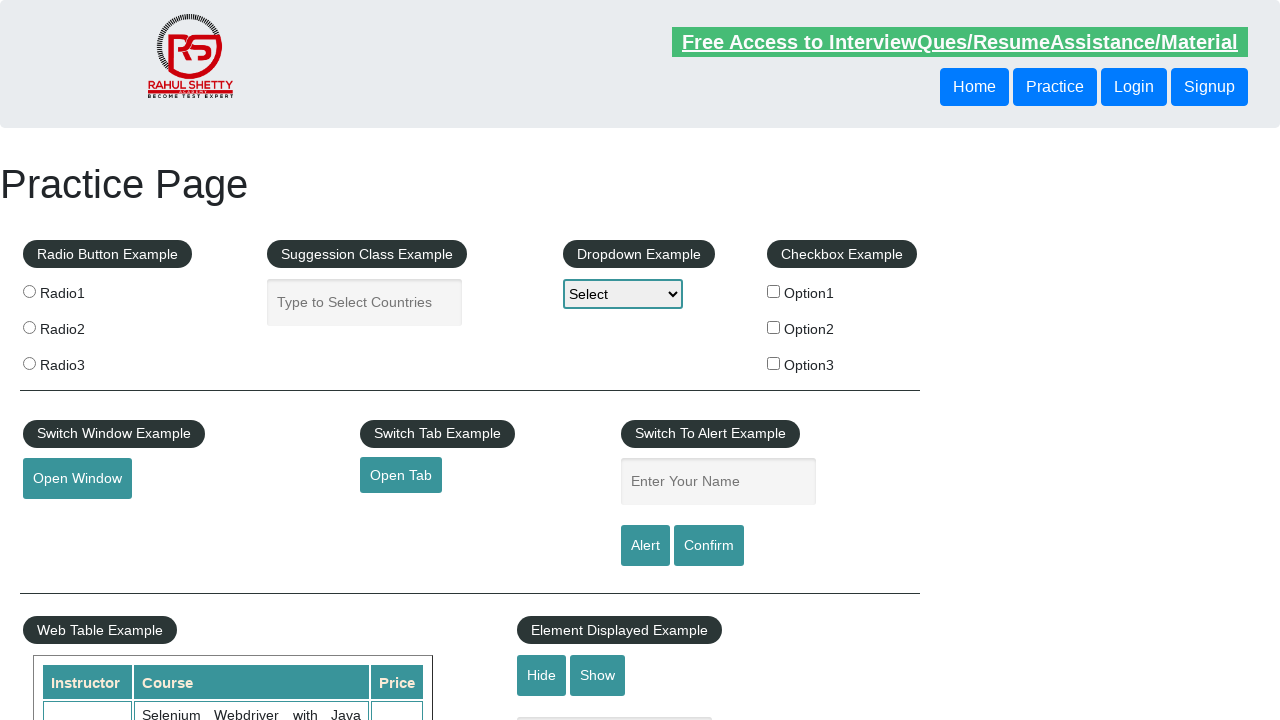

Located all checkboxes on the page
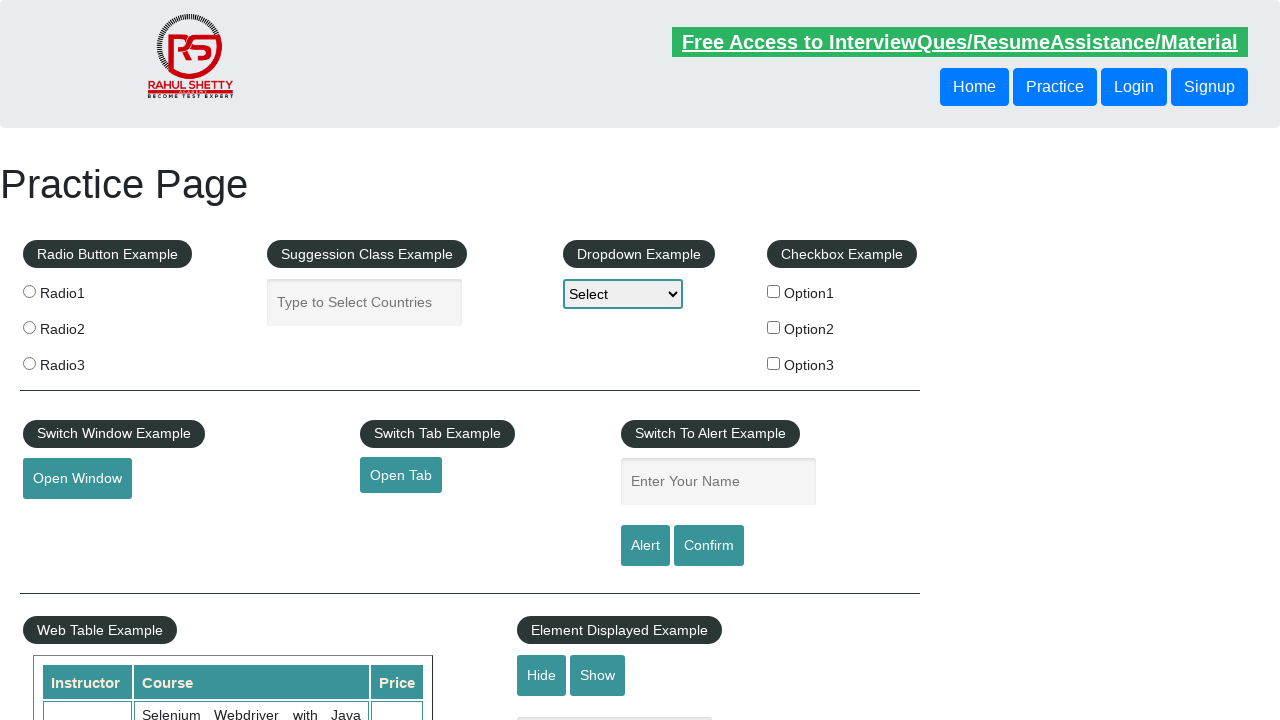

Clicked checkbox with value 'option2' at (774, 327) on input[type='checkbox'] >> nth=1
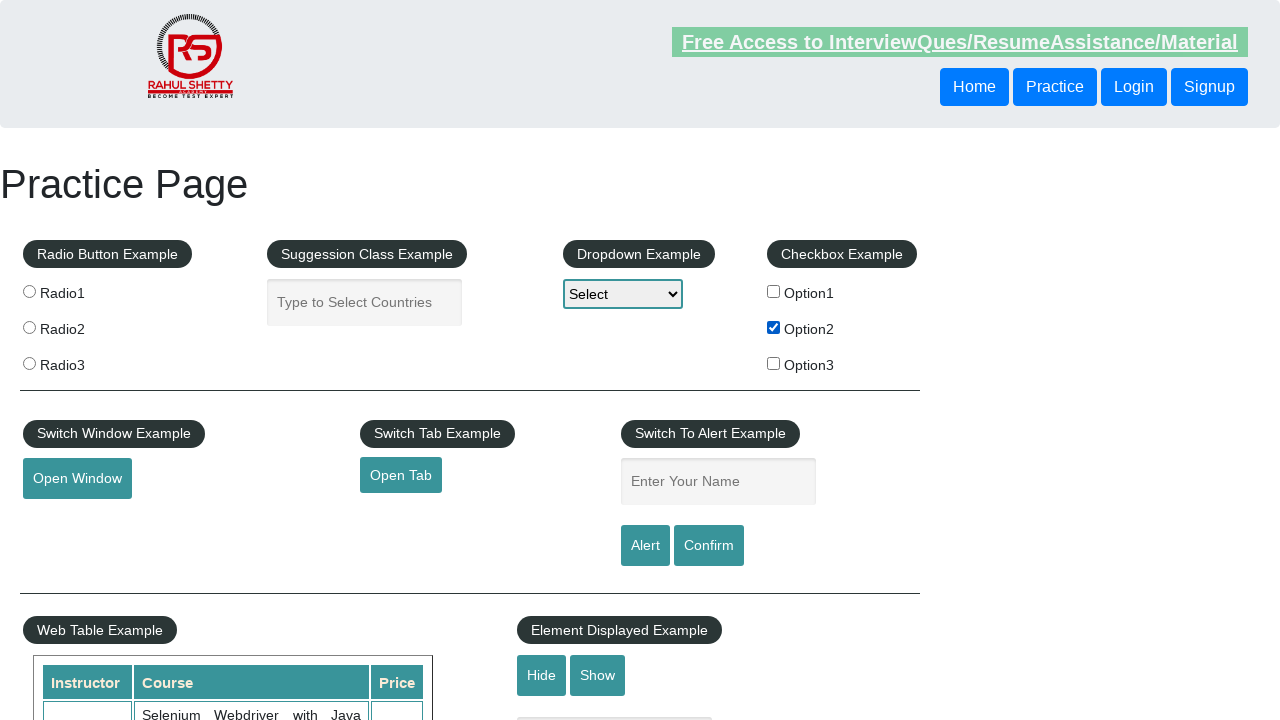

Located all radio buttons on the page
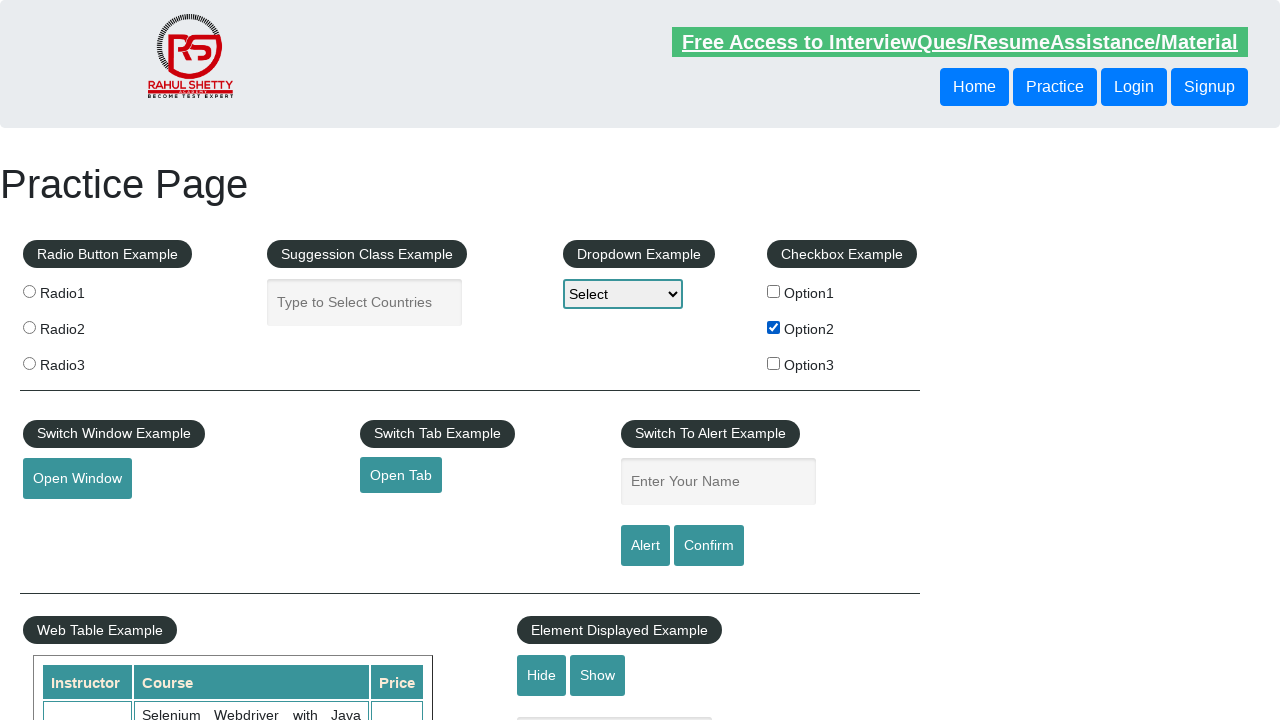

Clicked the third radio button at (29, 363) on input[name='radioButton'] >> nth=2
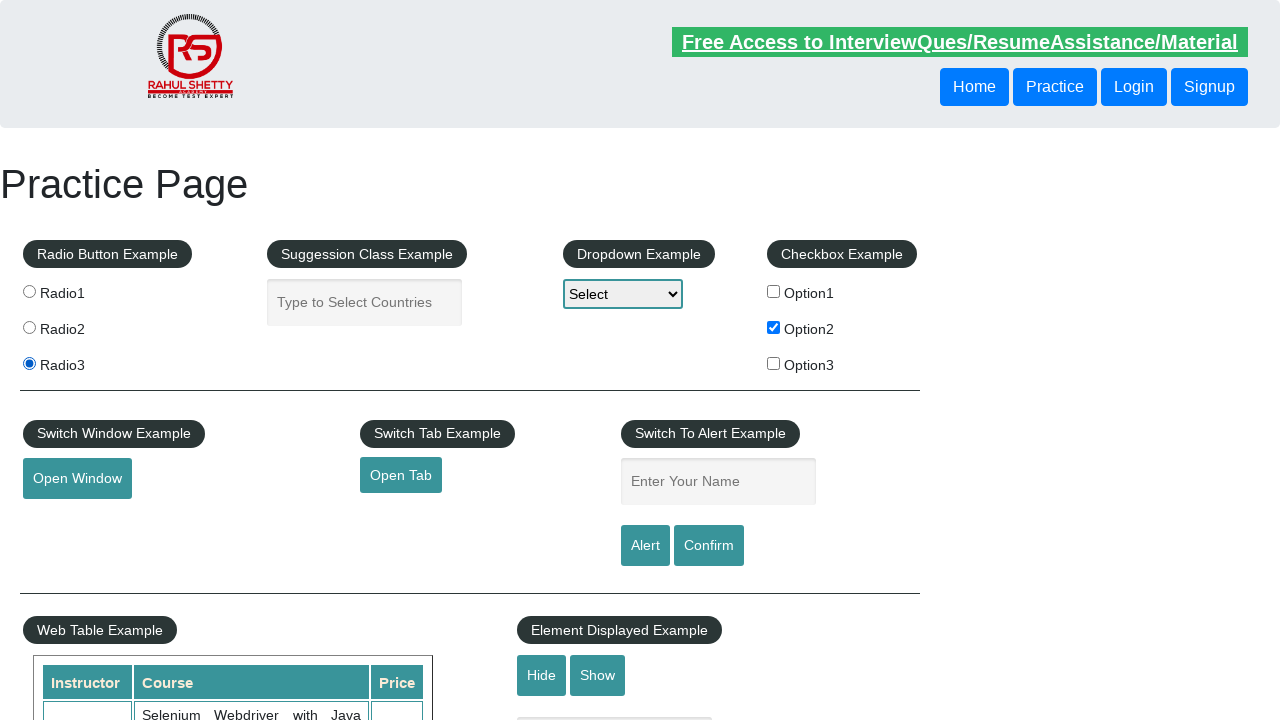

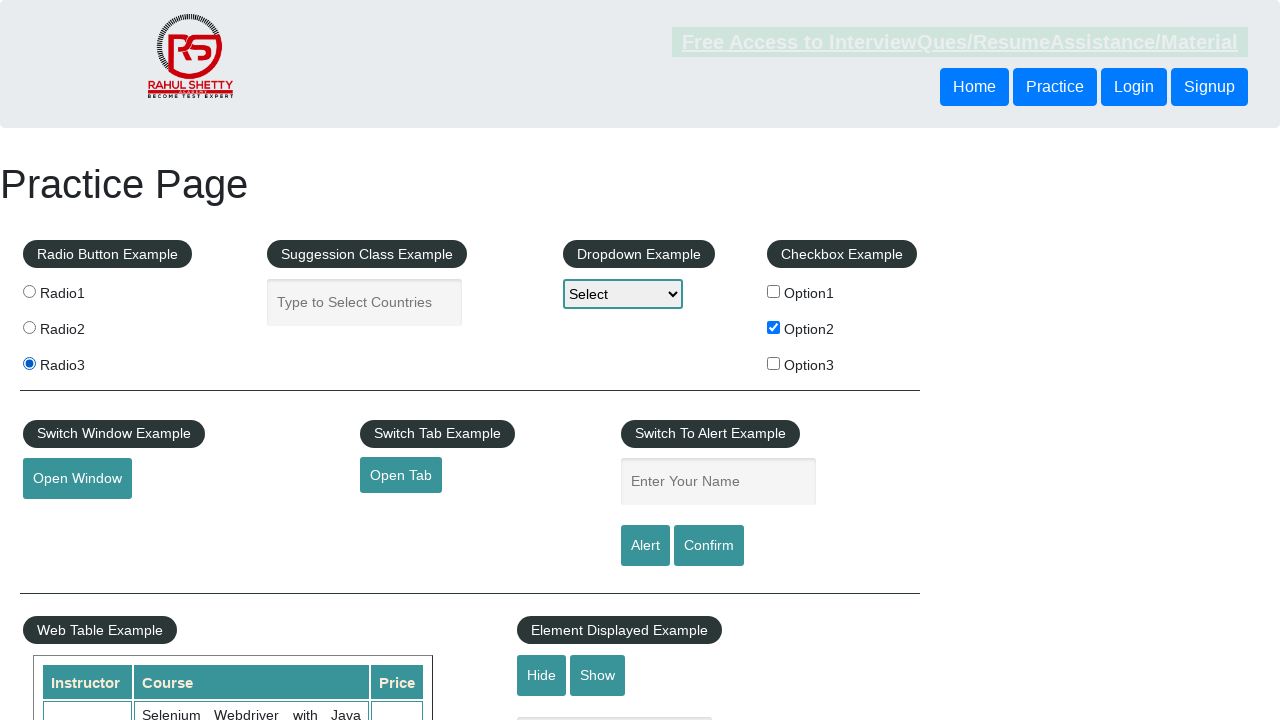